Tests that the flag element changes when selecting a different language

Starting URL: https://polis812.github.io/vacuu/

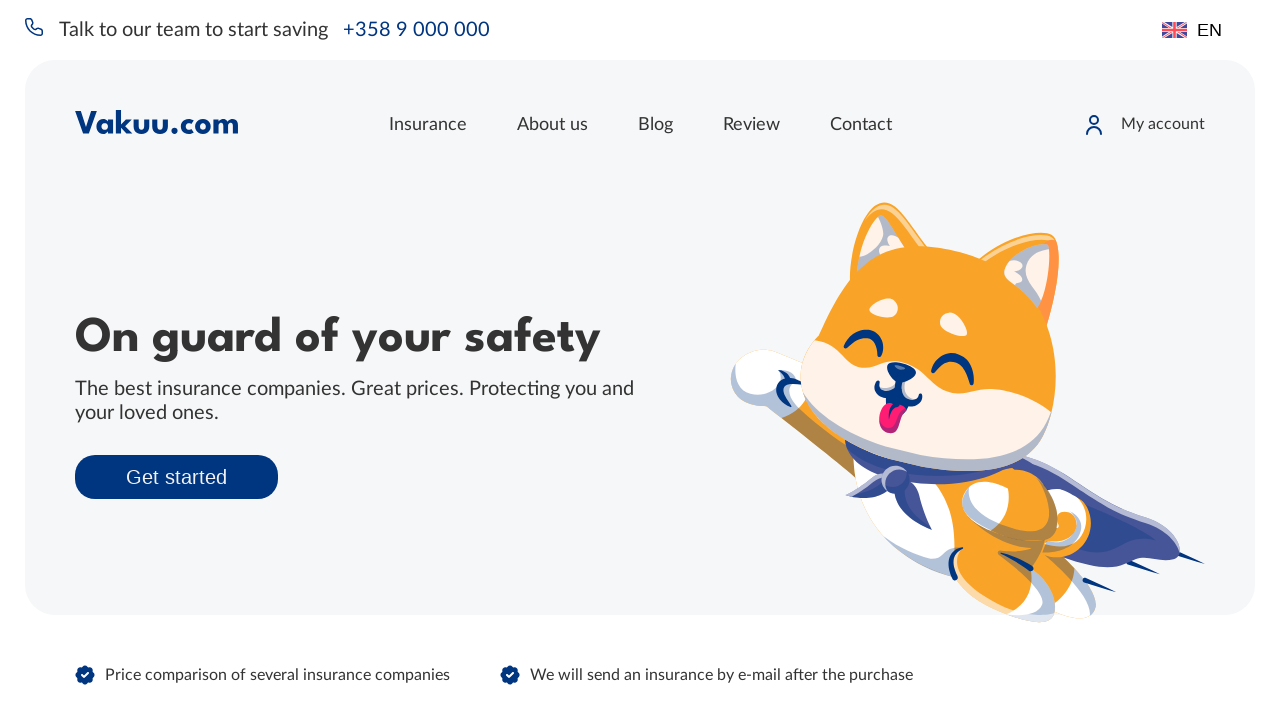

Navigated to the Vacuu language selector page
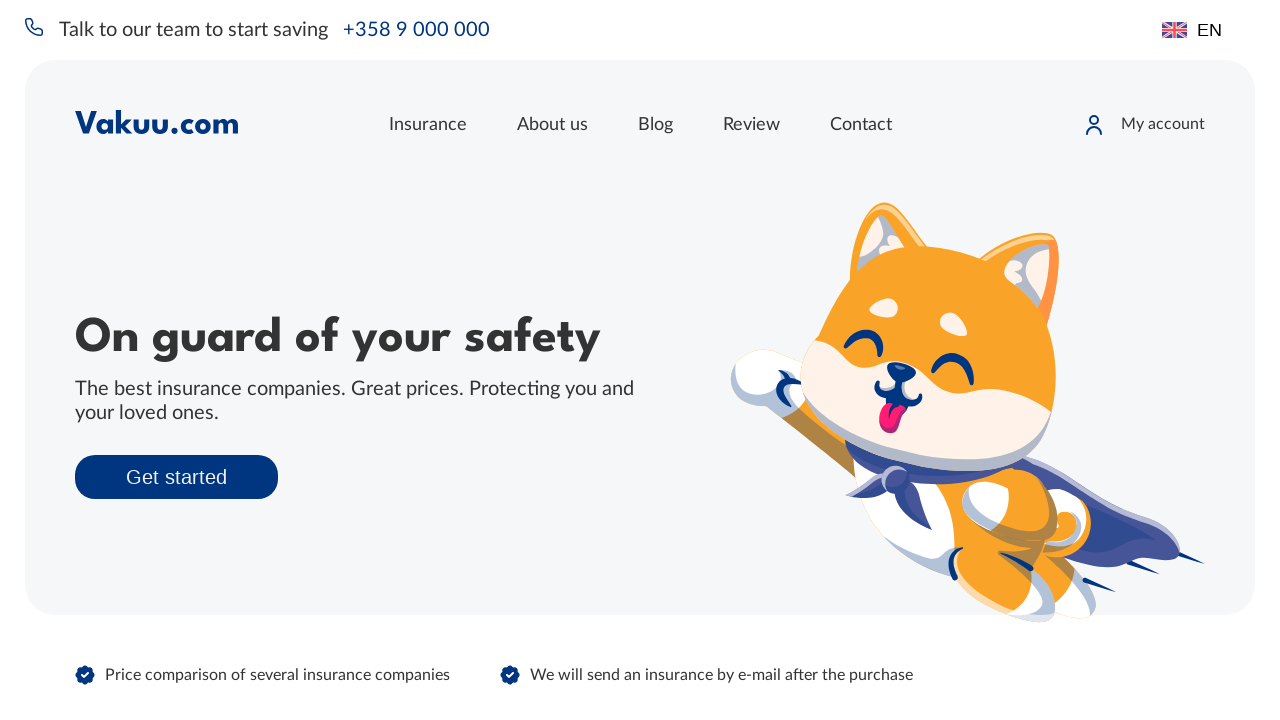

Located the language selector element
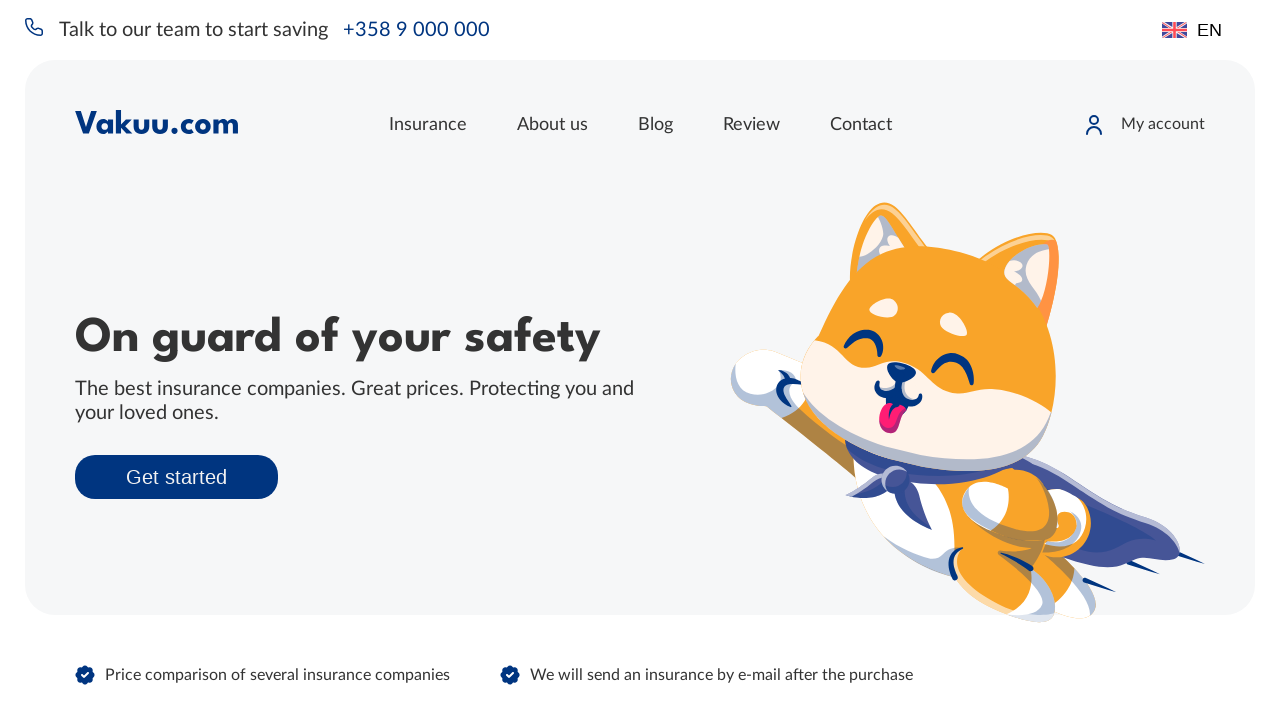

Located the flag element
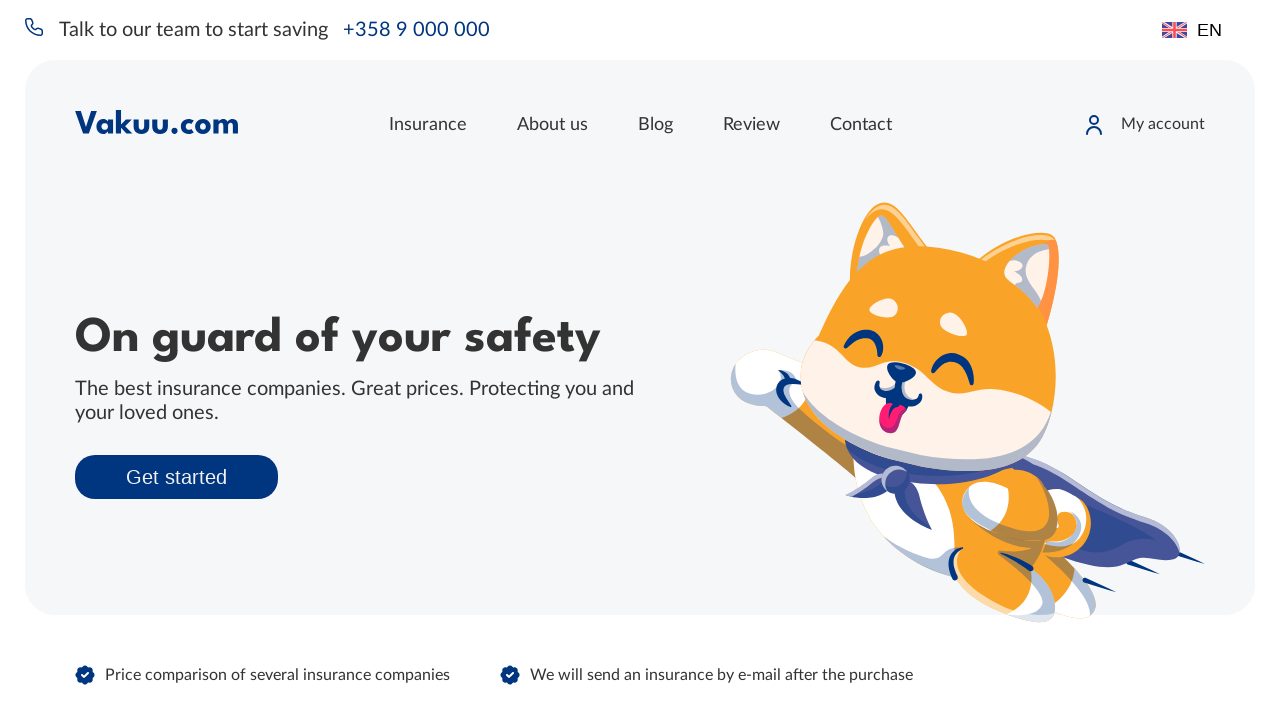

Captured initial flag background image: url("https://polis812.github.io/vacuu/img/language.ac76bba5.svg")
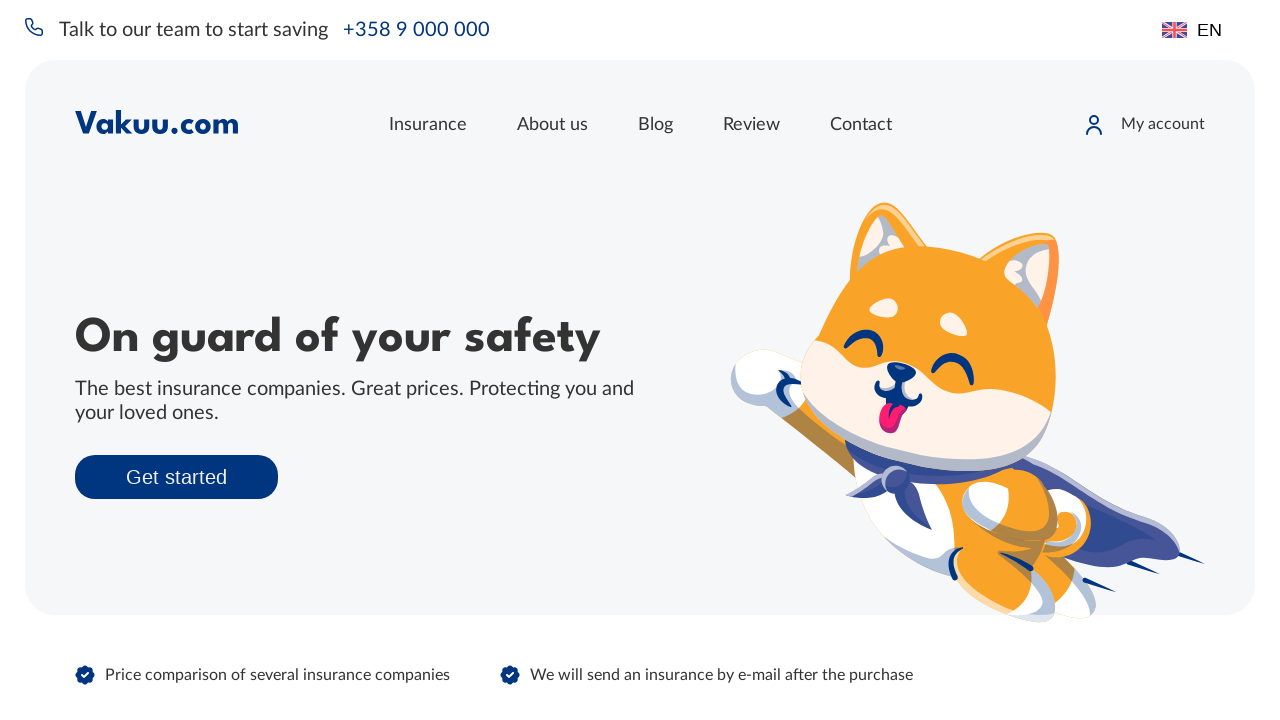

Selected Finnish language from the dropdown on .header__lang
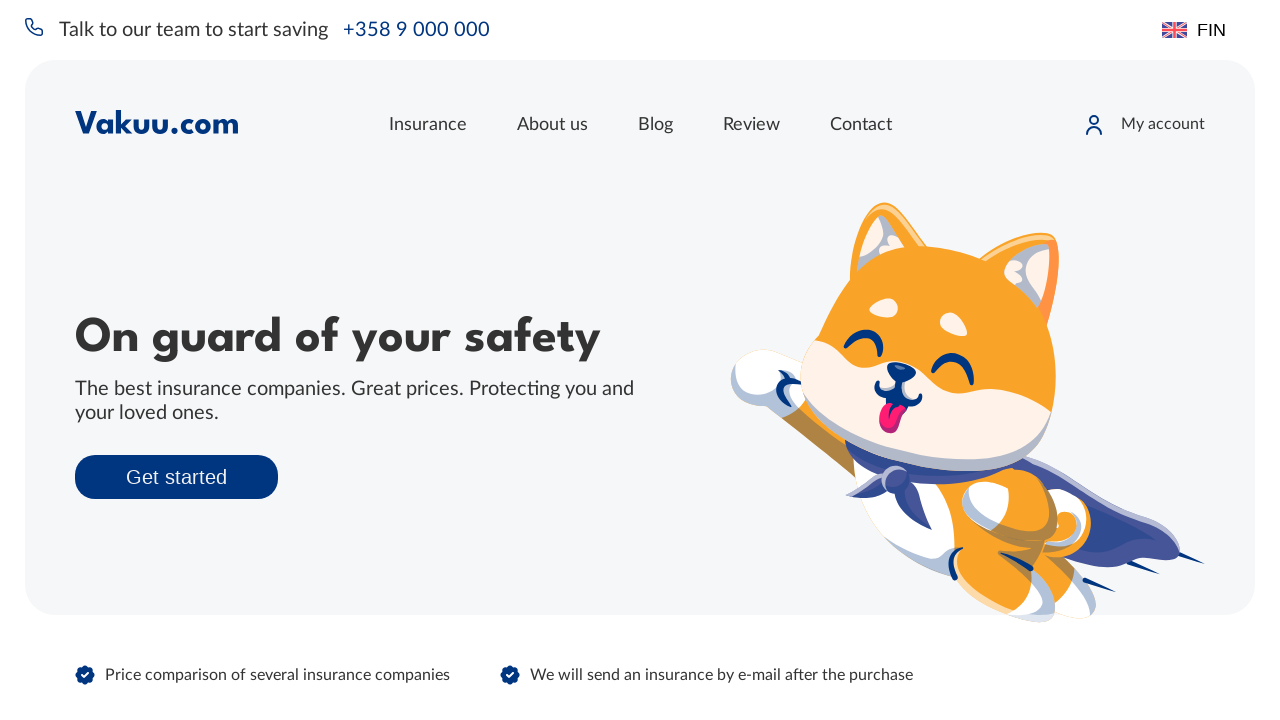

Waited 1 second for flag change to take effect
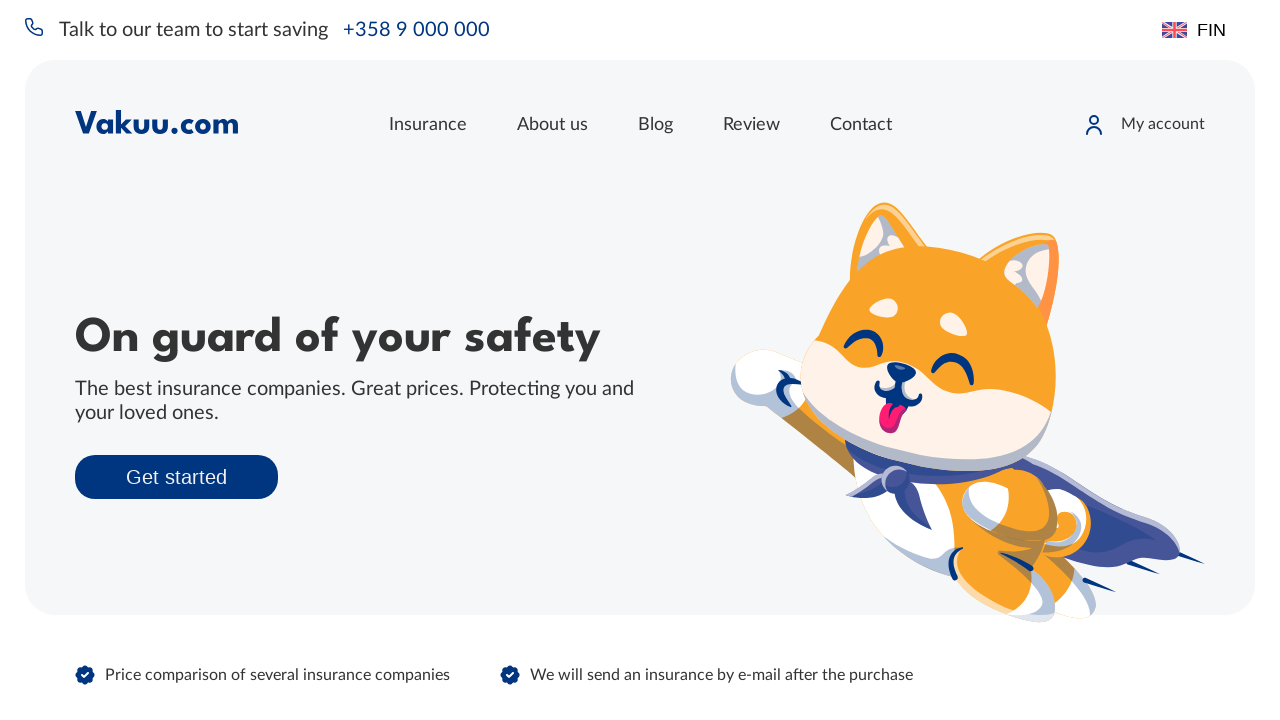

Captured flag background image after language change: url("https://polis812.github.io/vacuu/img/language.ac76bba5.svg")
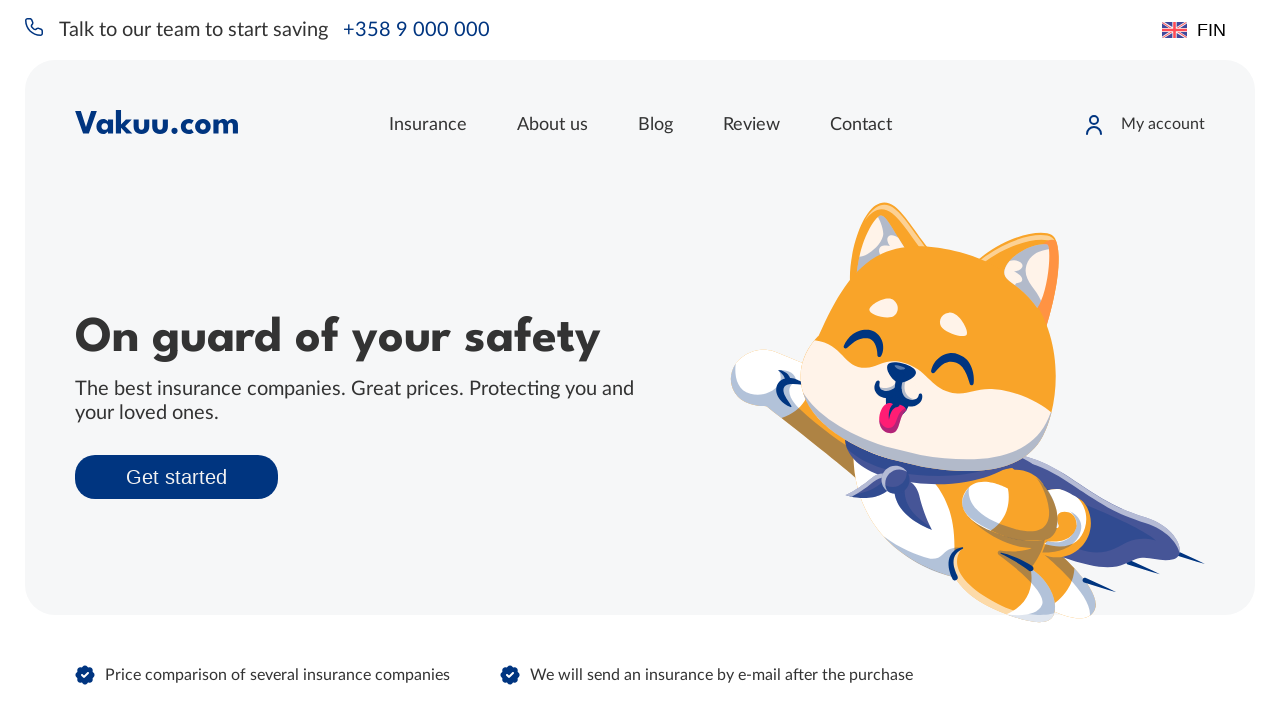

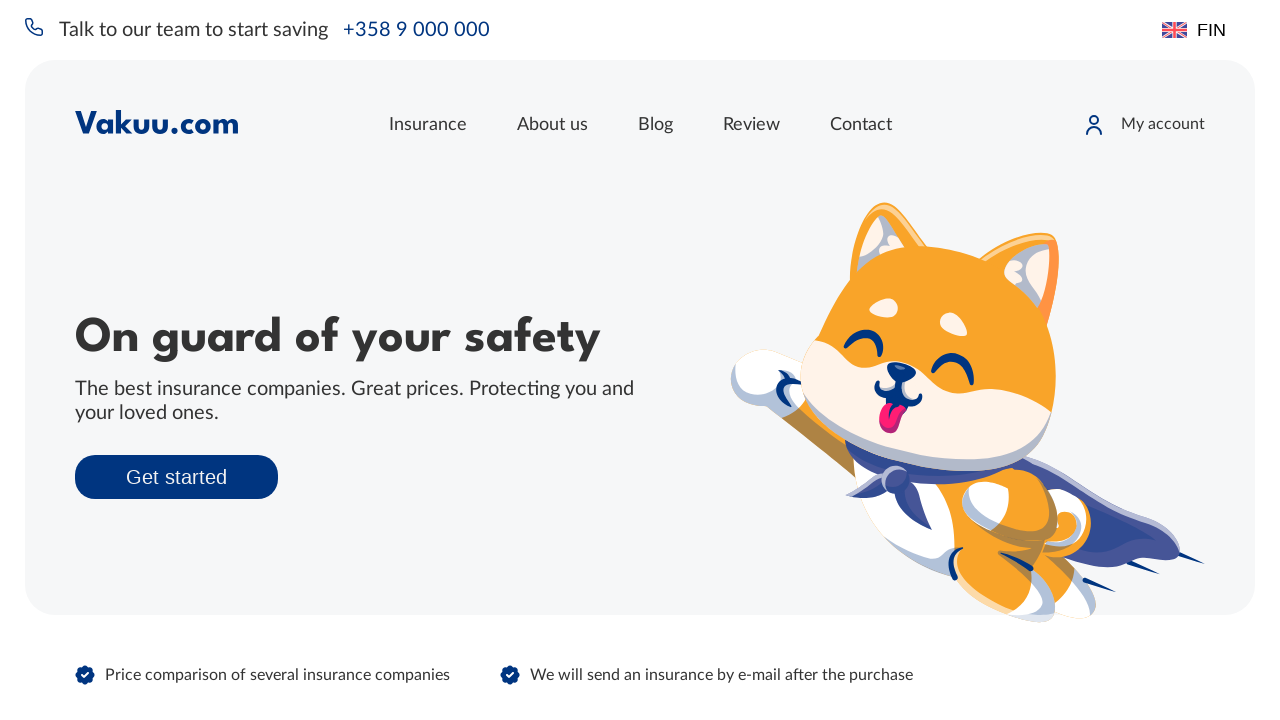